Tests a math puzzle page by reading two numbers, calculating their sum, selecting the answer from a dropdown, and submitting the form

Starting URL: https://suninjuly.github.io/selects1.html

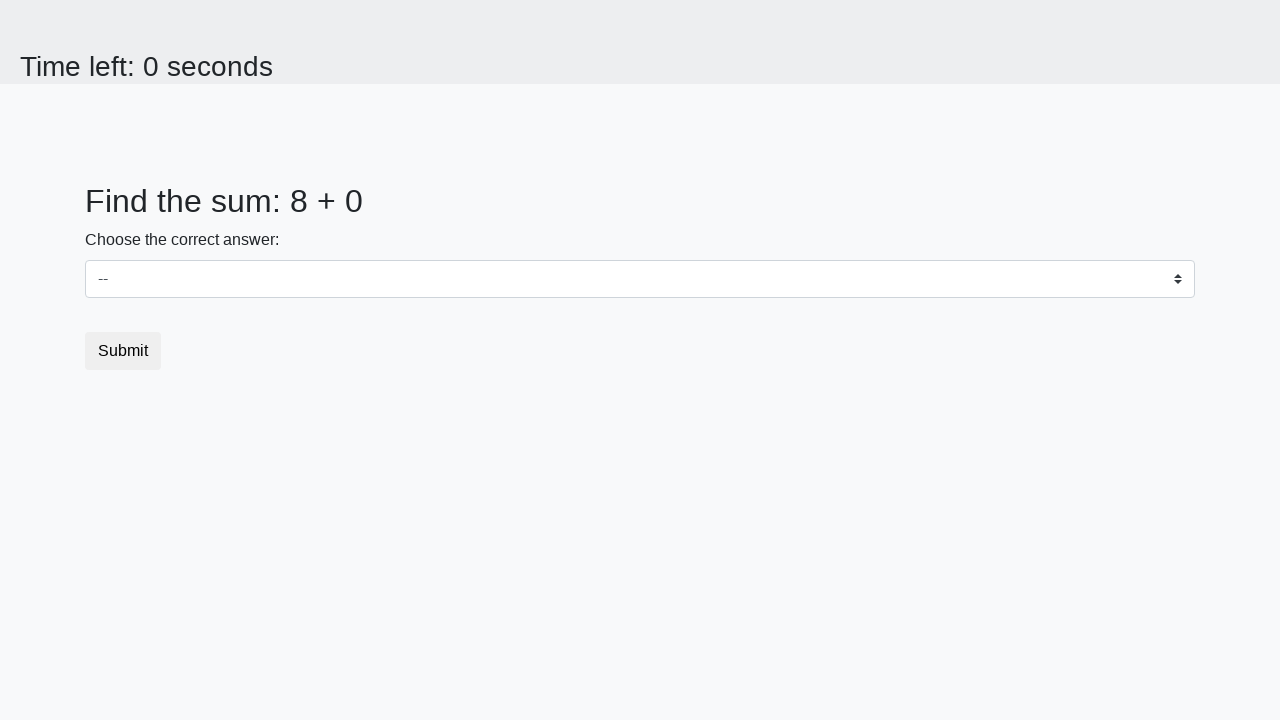

Retrieved first number from #num1 element
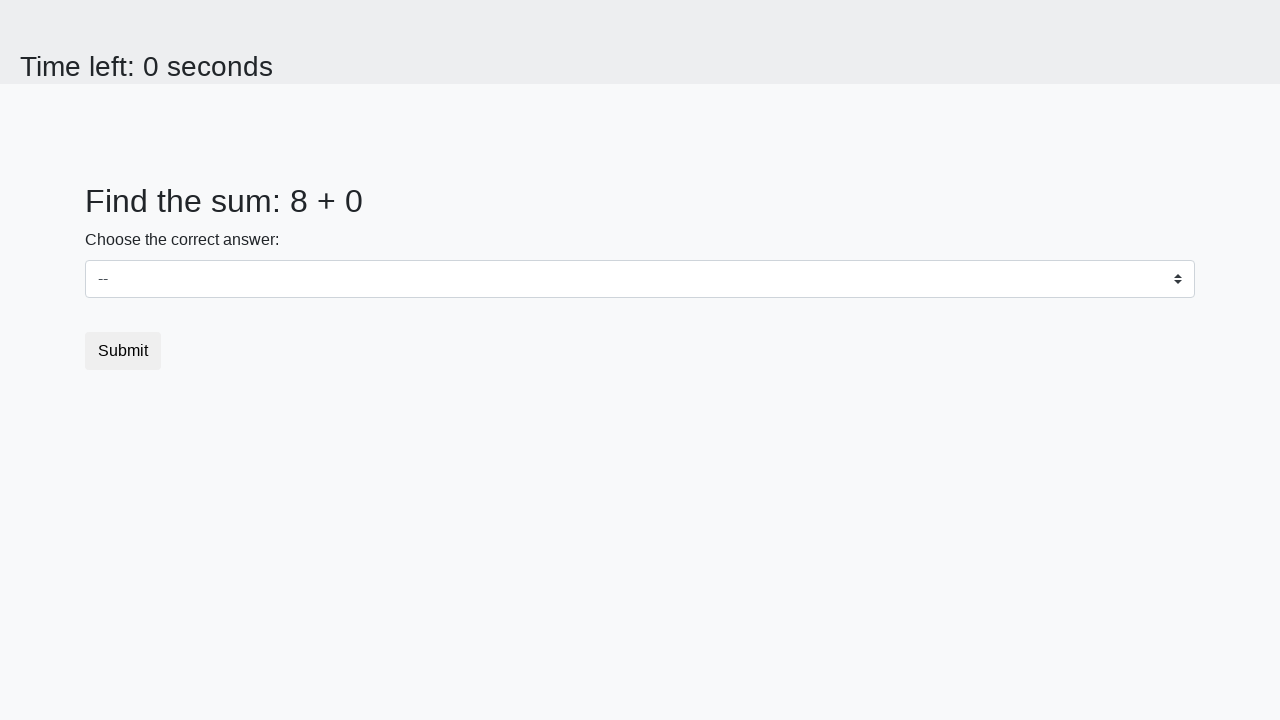

Retrieved second number from #num2 element
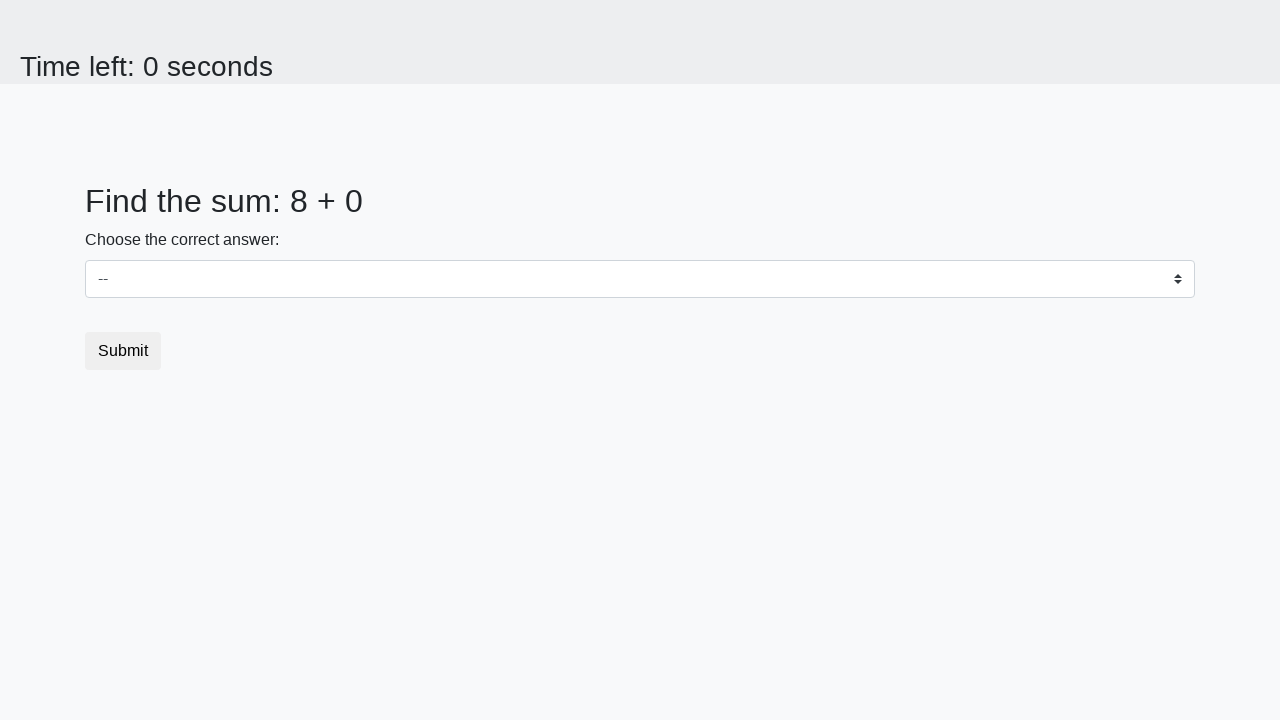

Calculated sum: 8 + 0 = 8
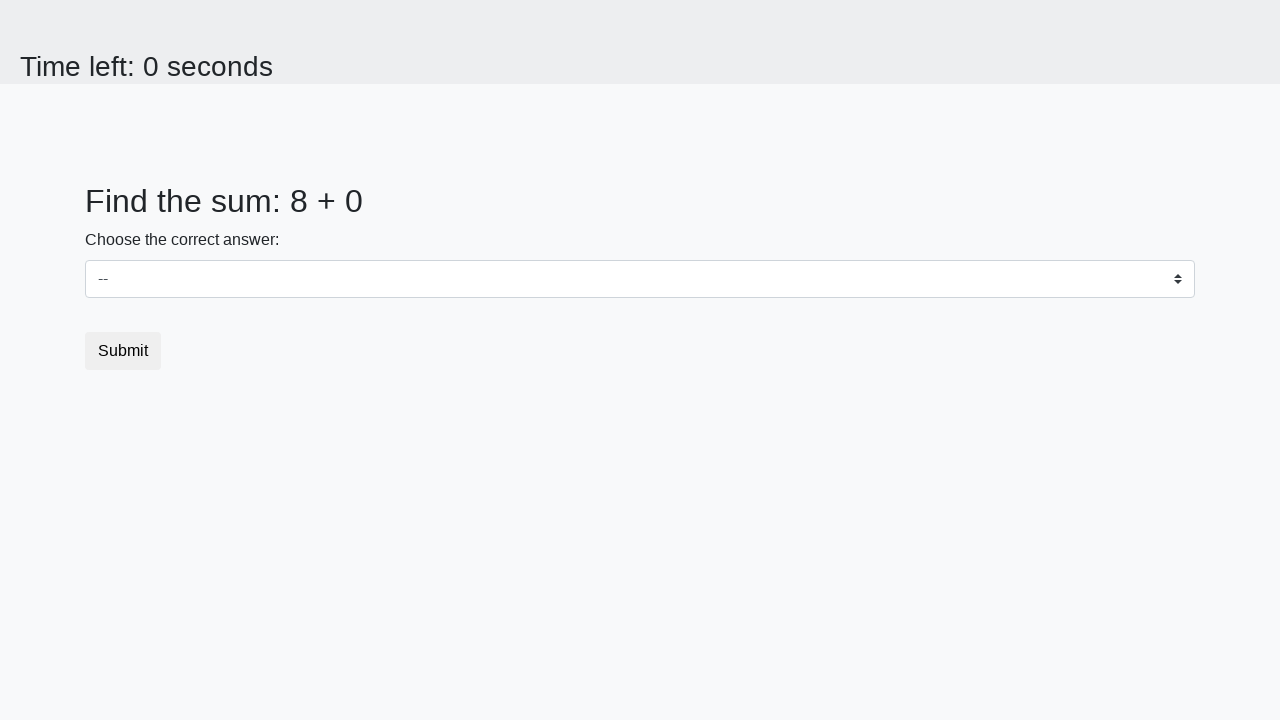

Selected answer 8 from dropdown on select
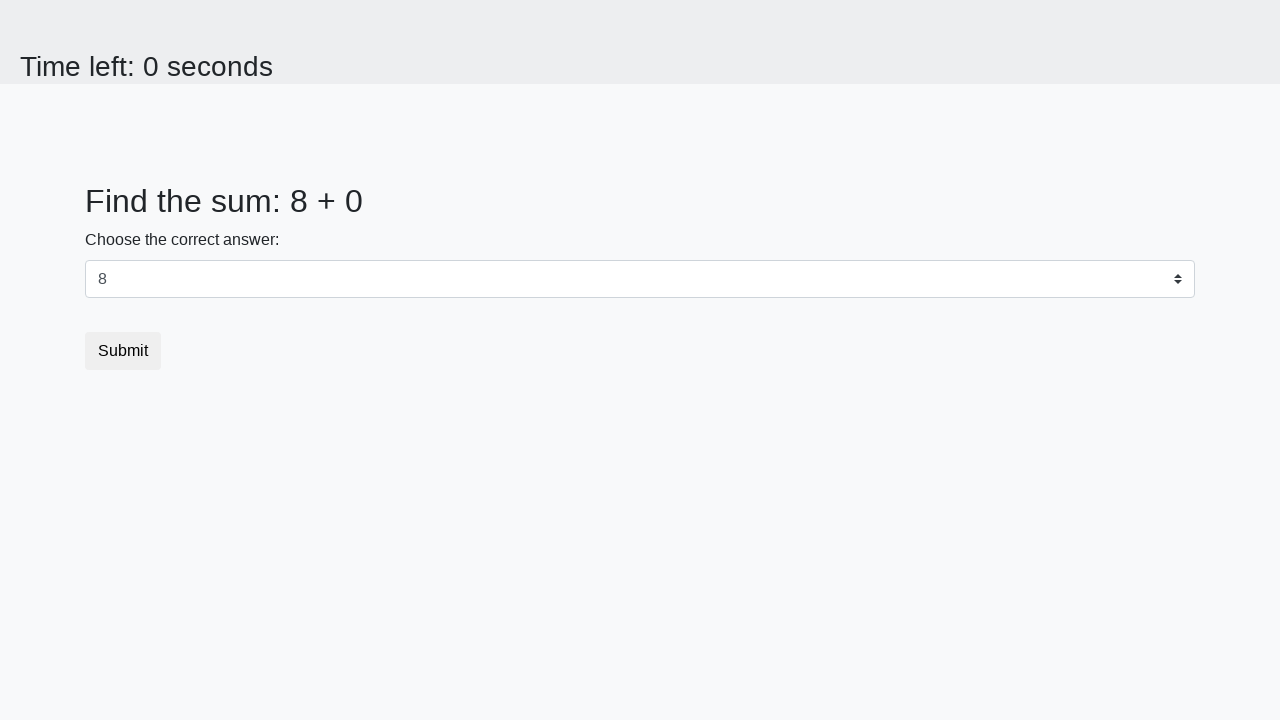

Clicked submit button to complete form at (123, 351) on button.btn
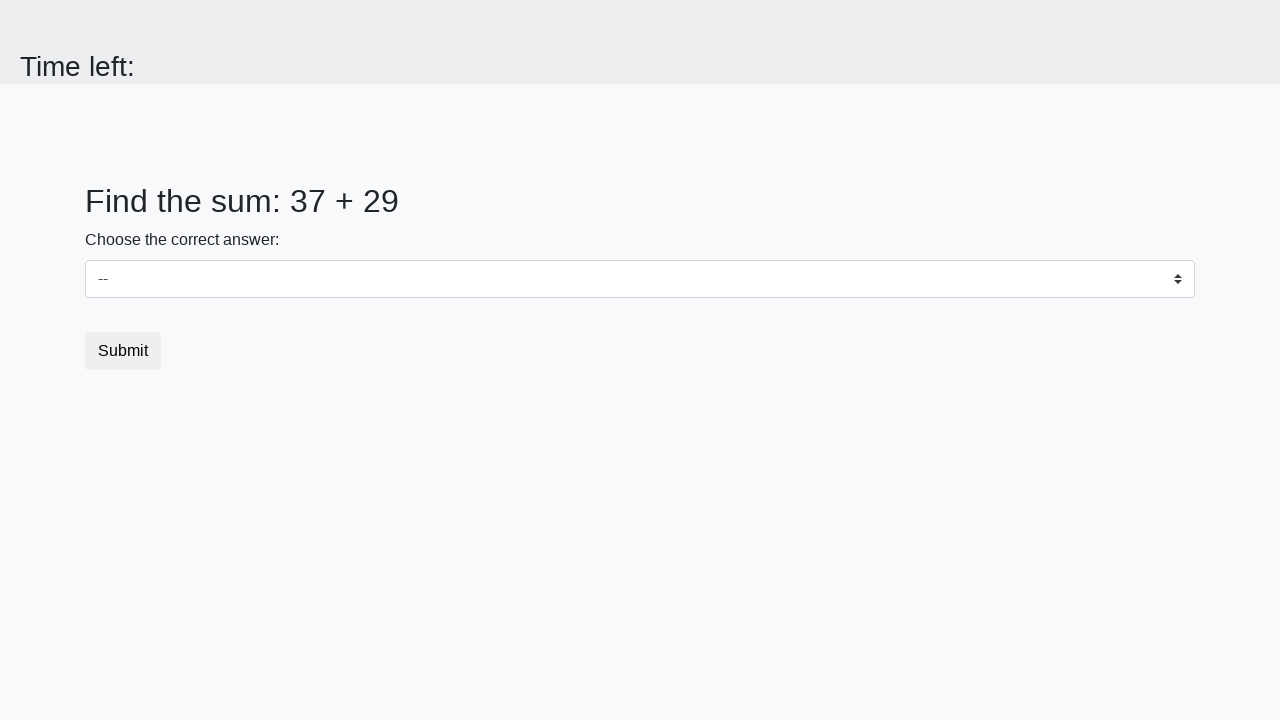

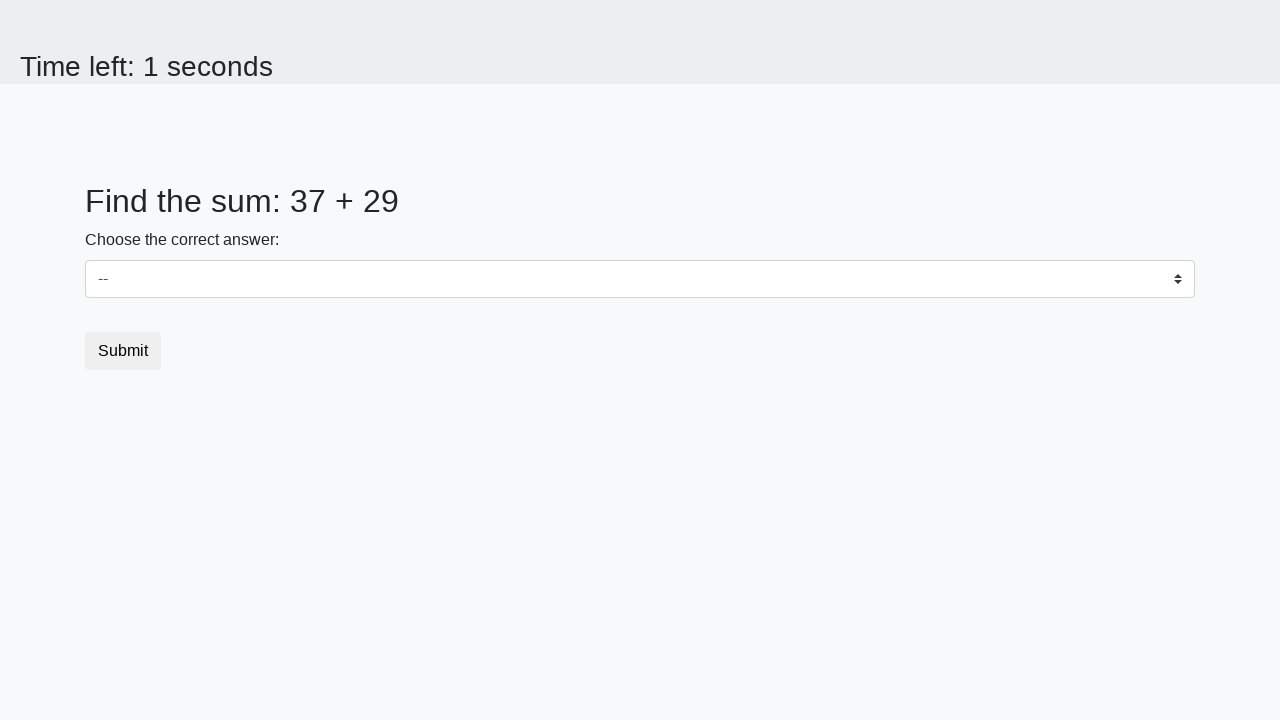